Tests the multi-select functionality on DemoQA's Select Menu page by selecting Black and Blue colors from the old style select menu or the standard multi-select dropdown.

Starting URL: https://demoqa.com/select-menu

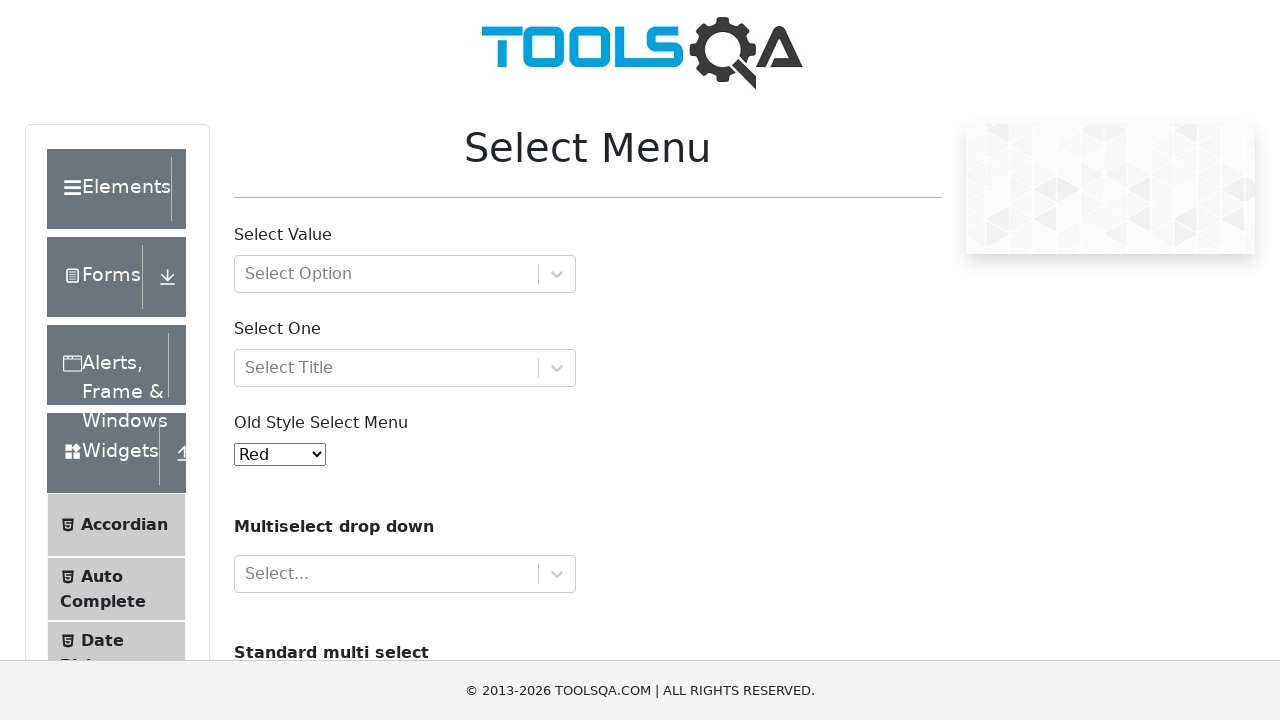

Waited for Select Menu page to load
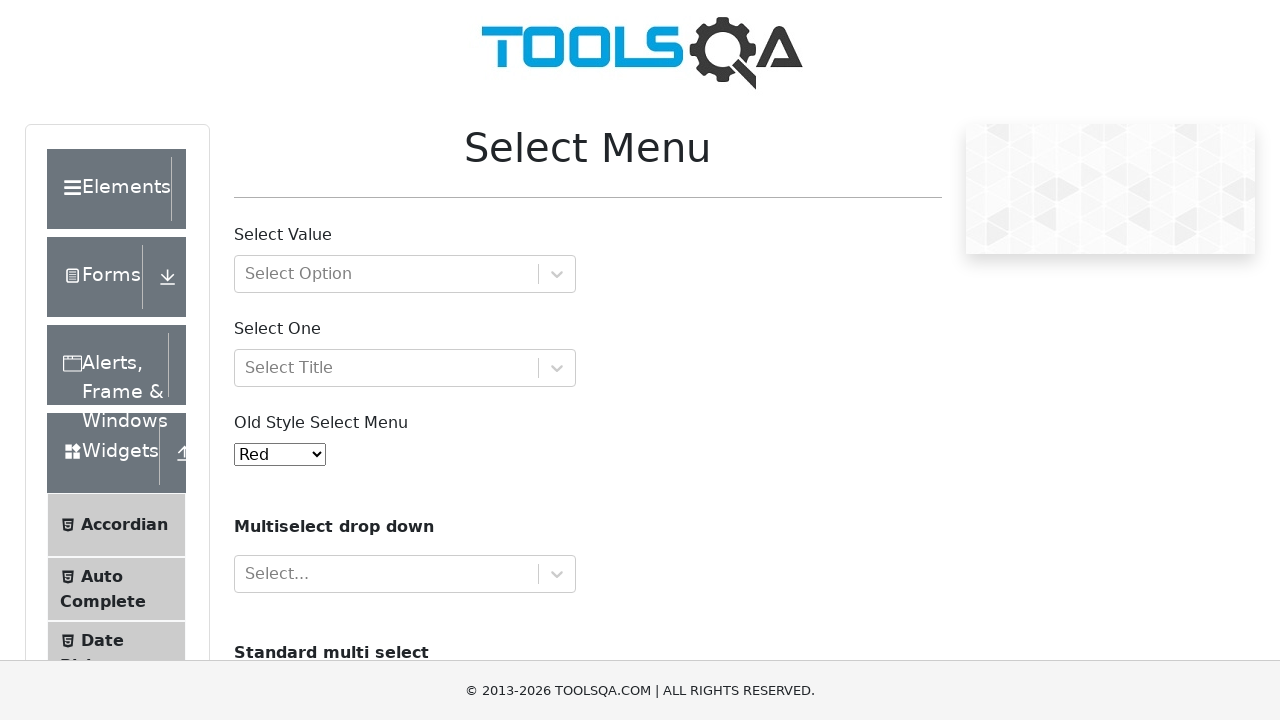

Selected Black from old style select menu on #oldSelectMenu
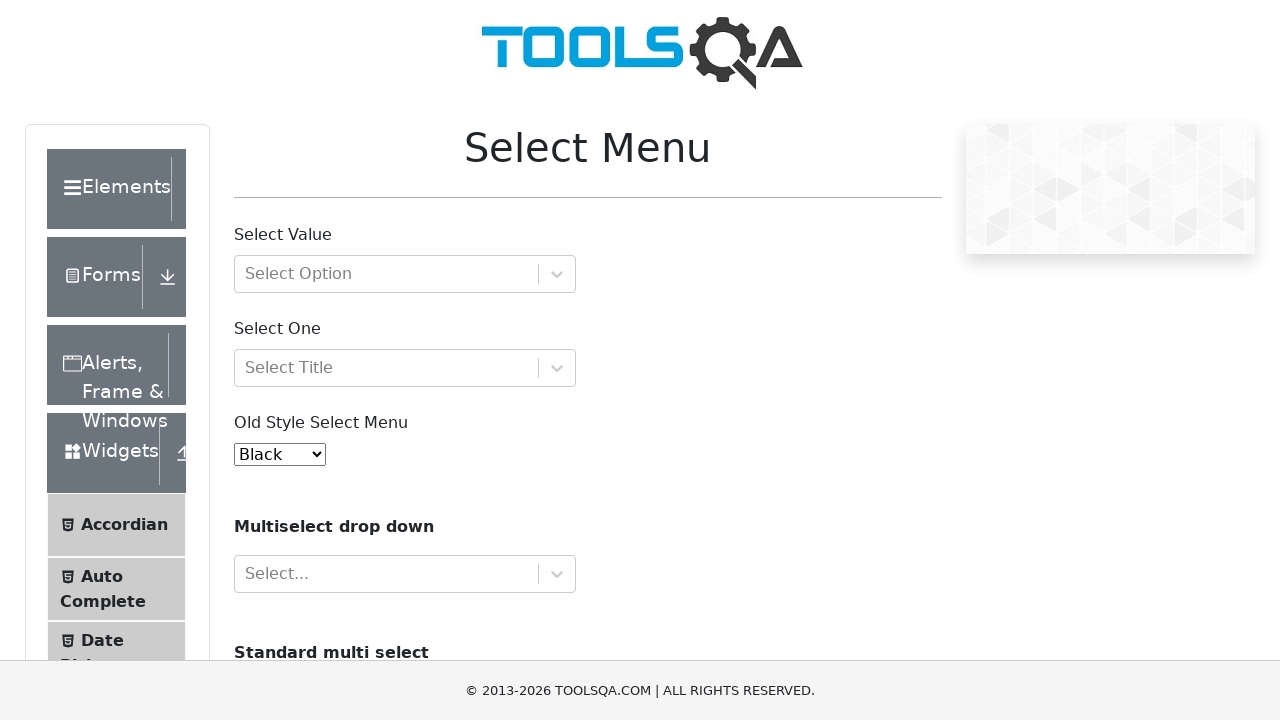

Selected Blue from old style select menu on #oldSelectMenu
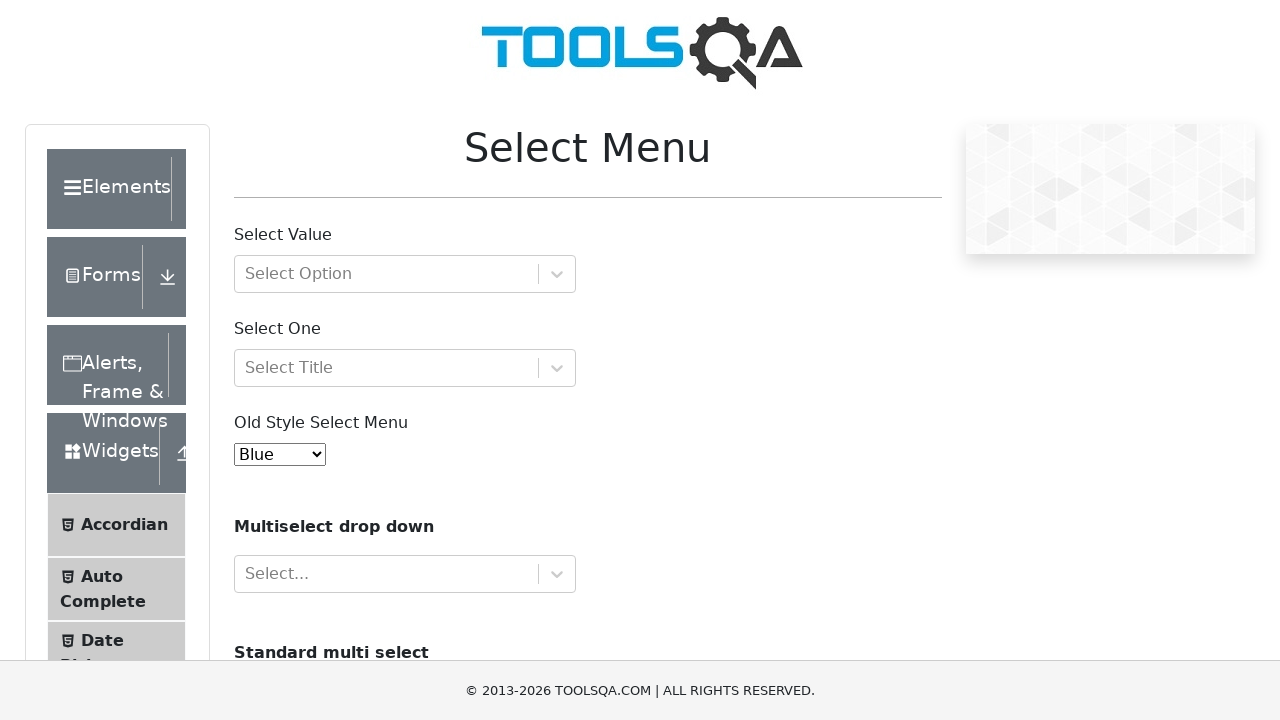

Selected Volvo and Saab from standard multi-select dropdown on select[multiple]
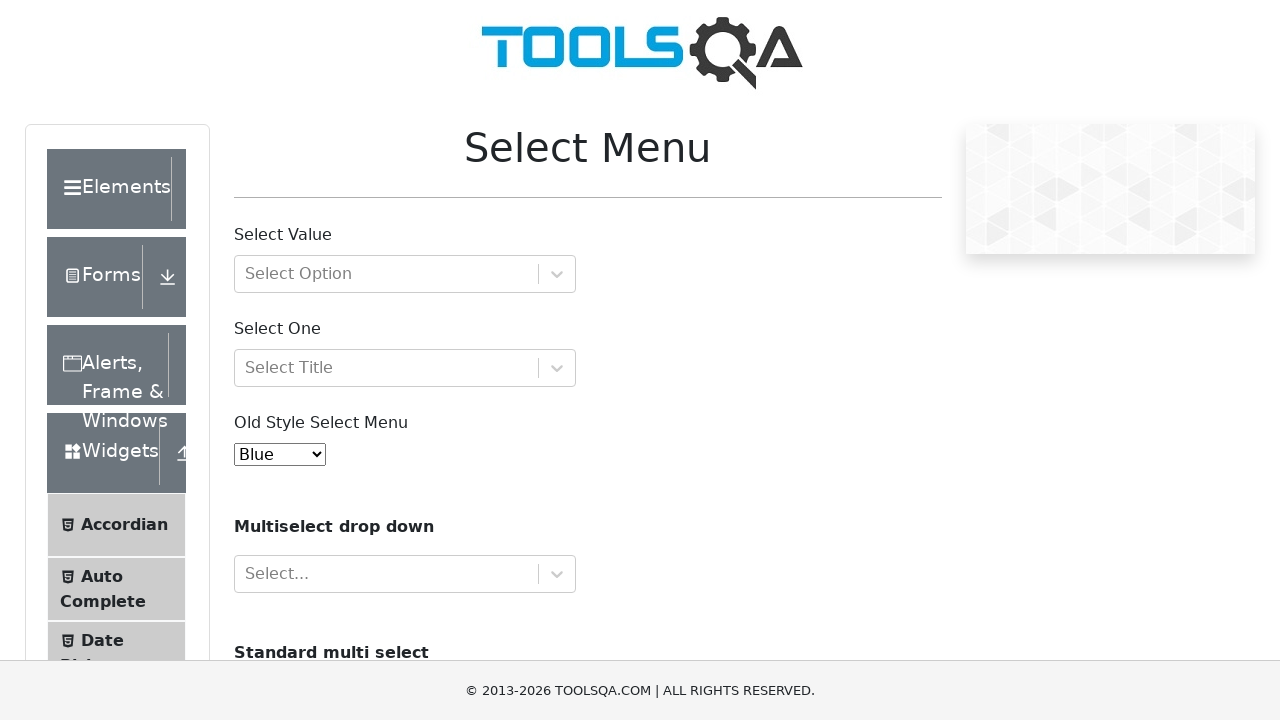

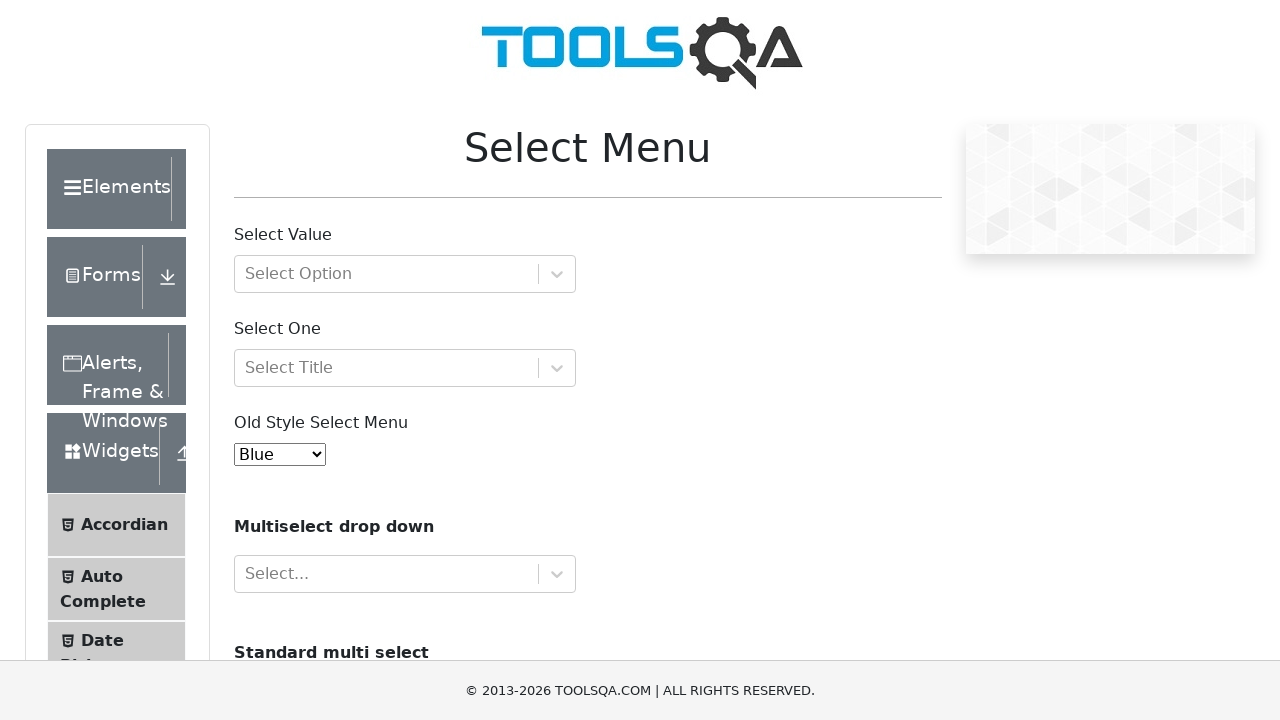